Tests the OrangeHRM contact sales form by scrolling down the page and filling in the comment textarea field

Starting URL: https://www.orangehrm.com/en/contact-sales/

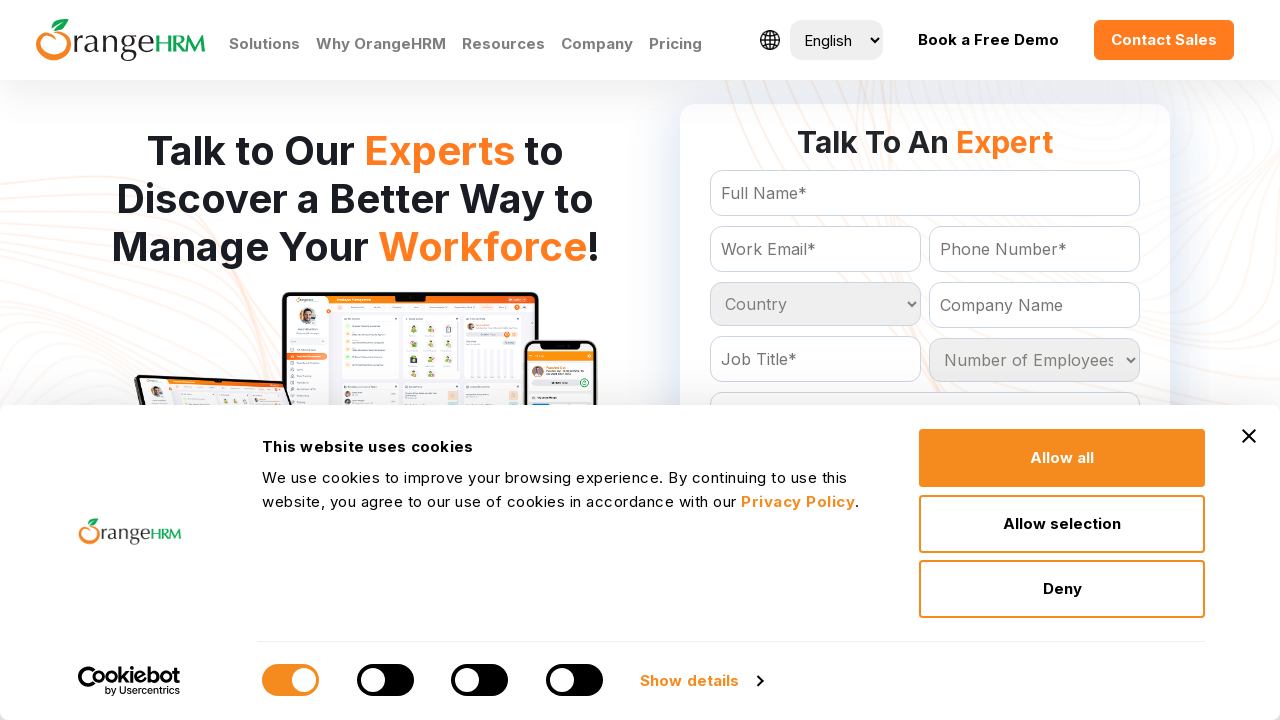

Scrolled down the page by one viewport height
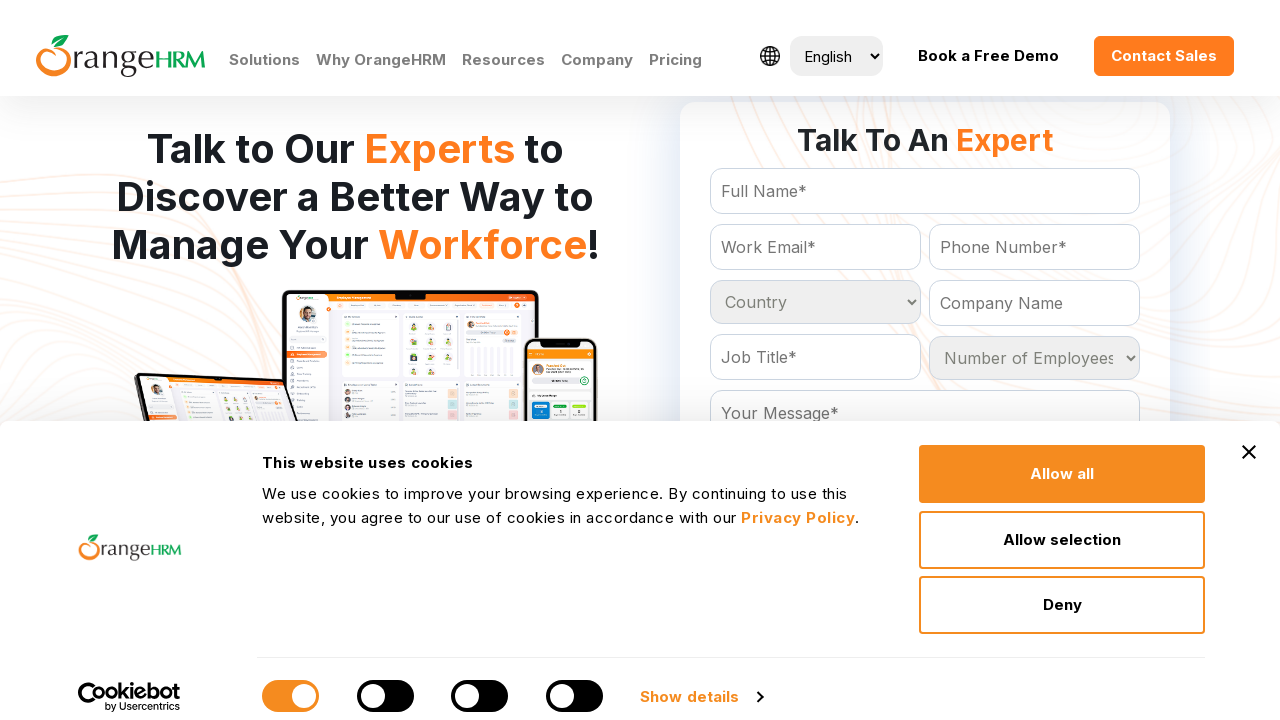

Filled comment textarea with 'Happy to see the login' on textarea#Form_getForm_Comment
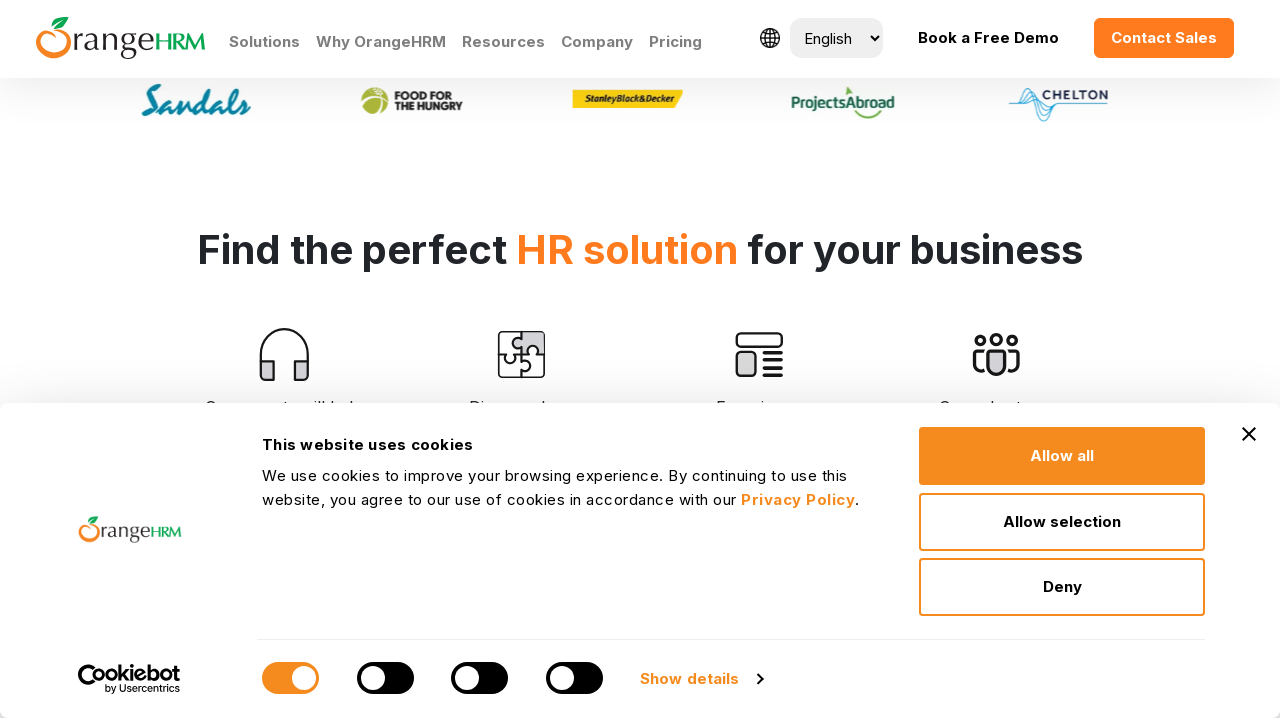

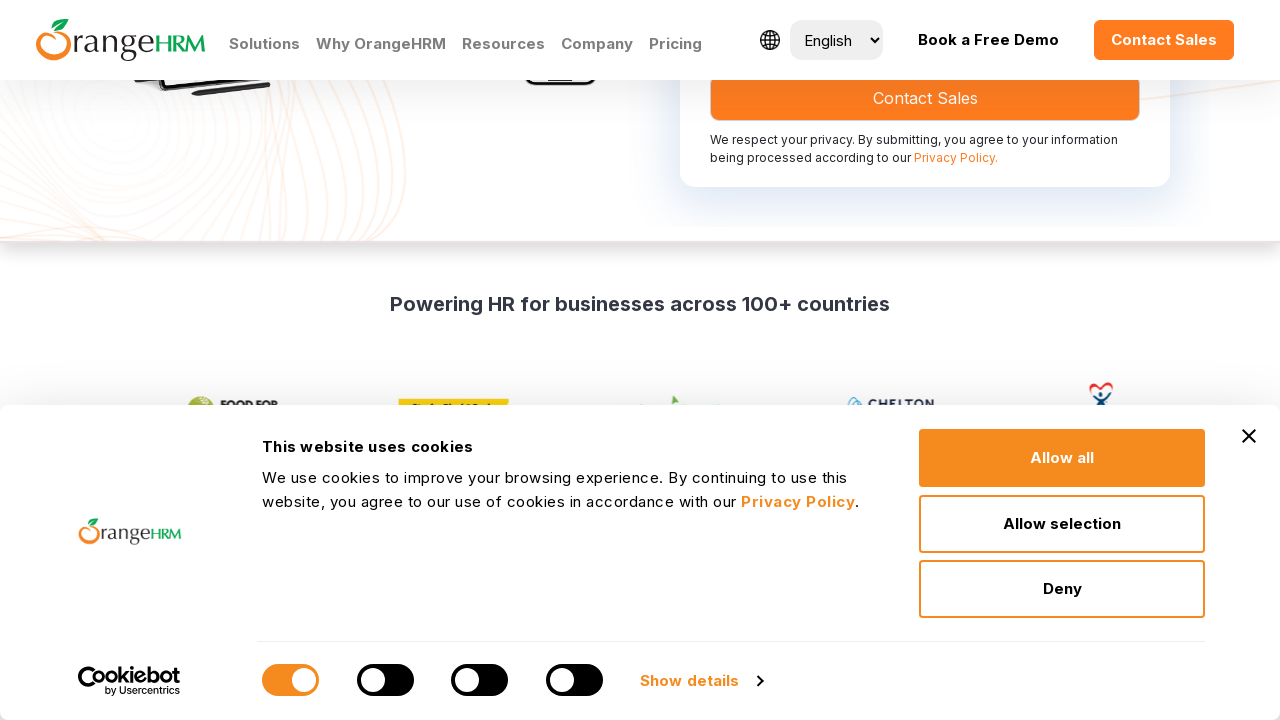